Navigates to httpbin.org headers endpoint and verifies that the JSON response containing HTTP headers is displayed on the page

Starting URL: https://httpbin.org/headers

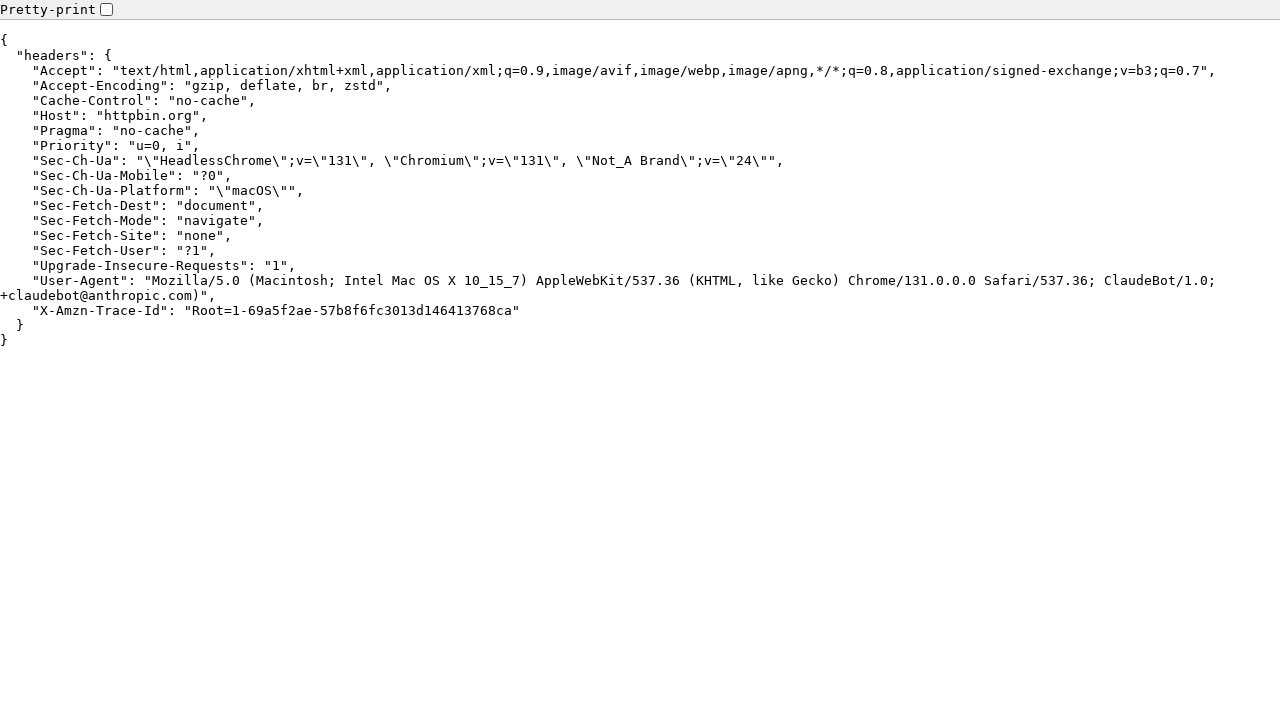

Navigated to https://httpbin.org/headers
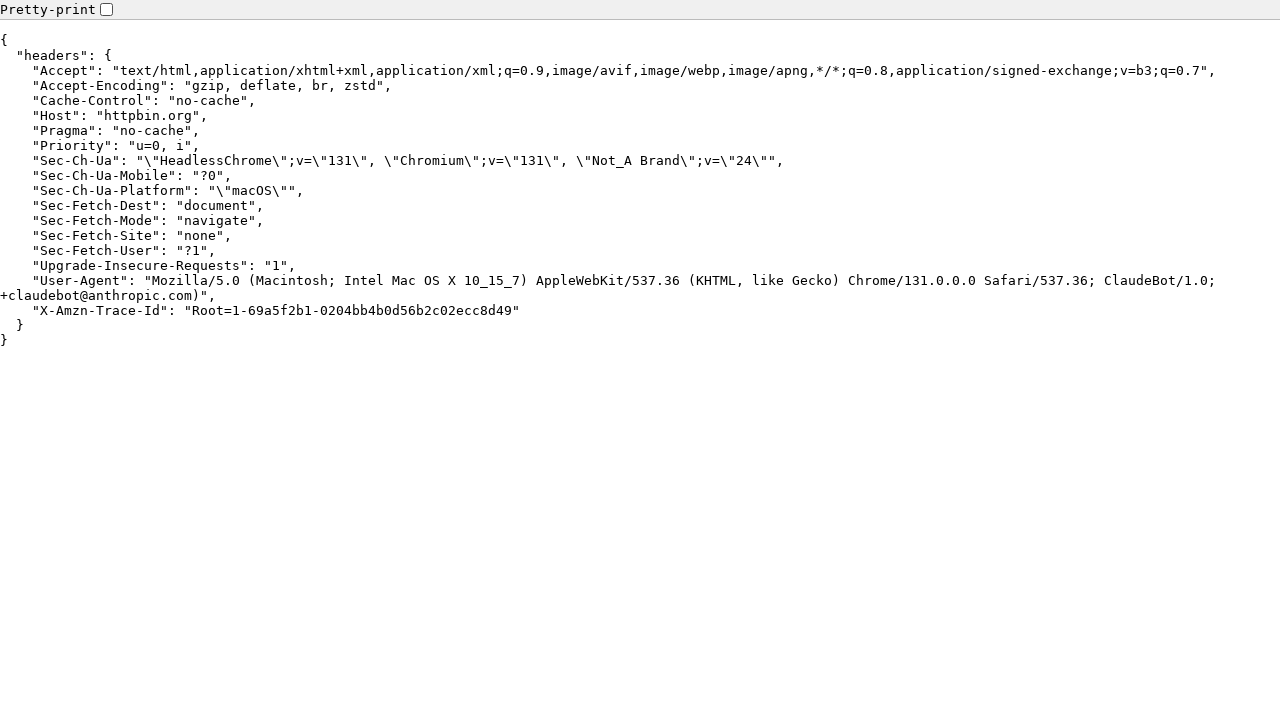

Waited for pre element containing JSON response to be visible
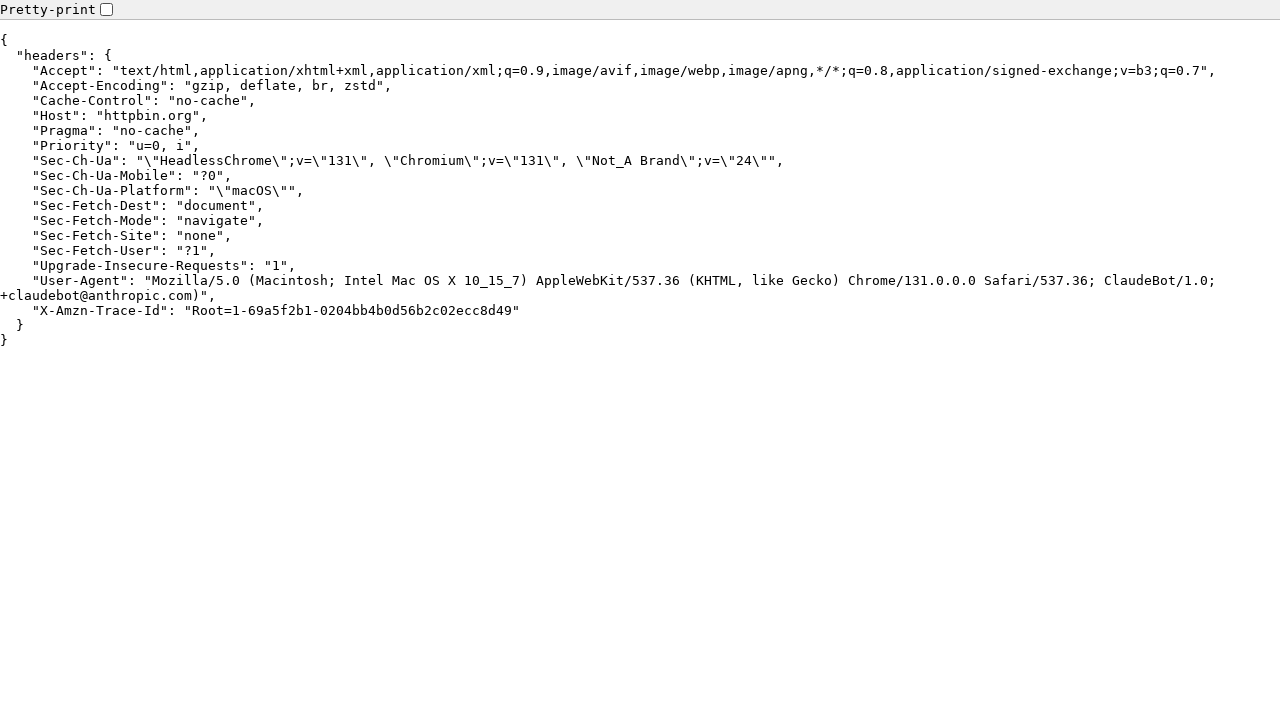

Retrieved JSON content from pre element
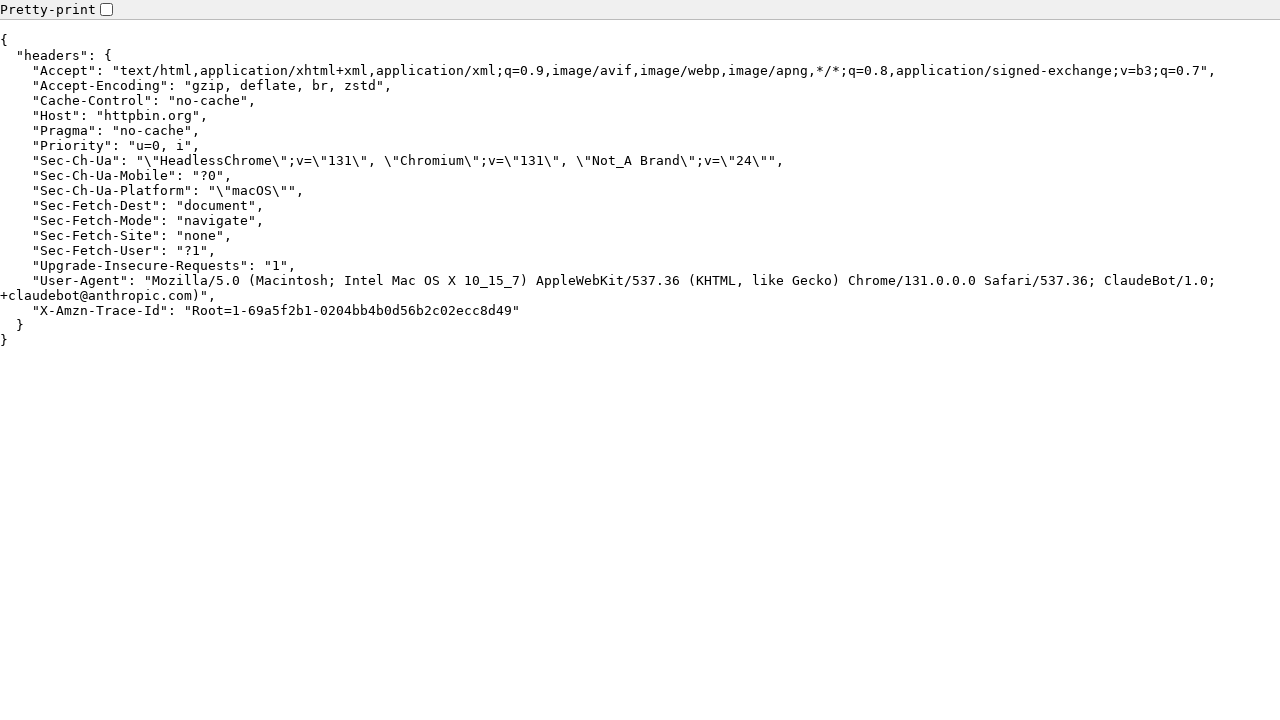

Verified that User-Agent header is present in JSON response
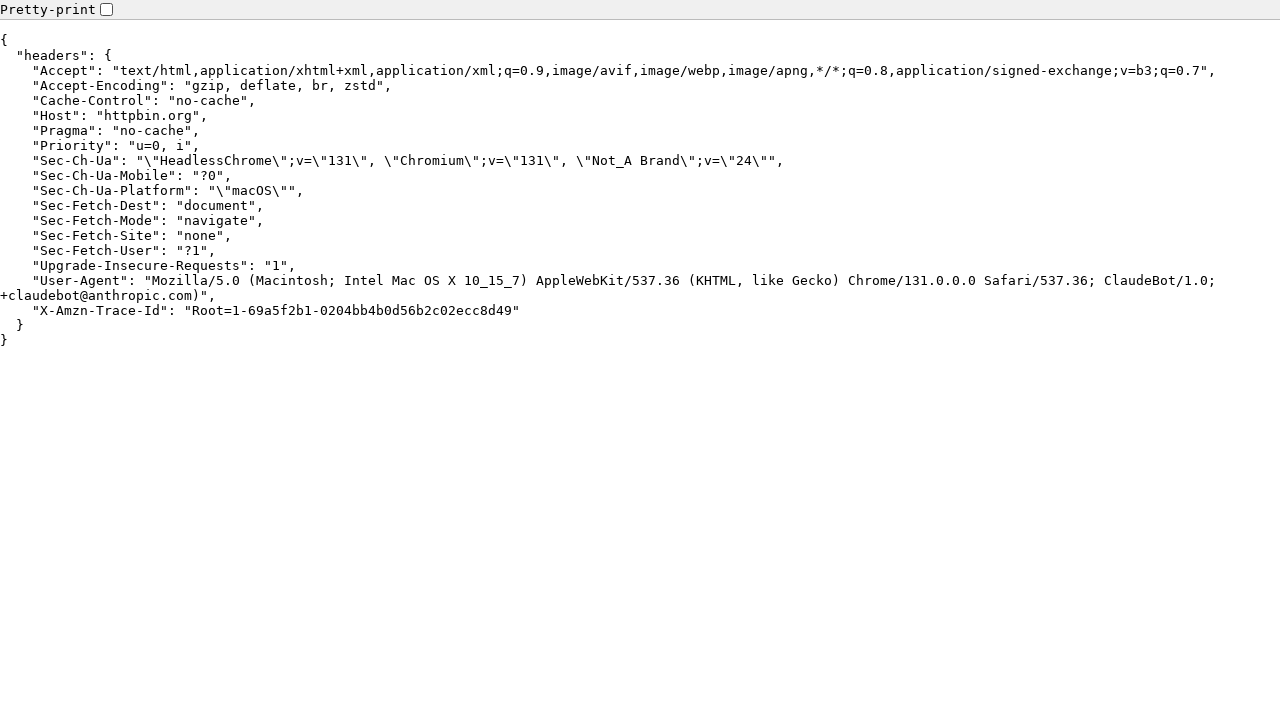

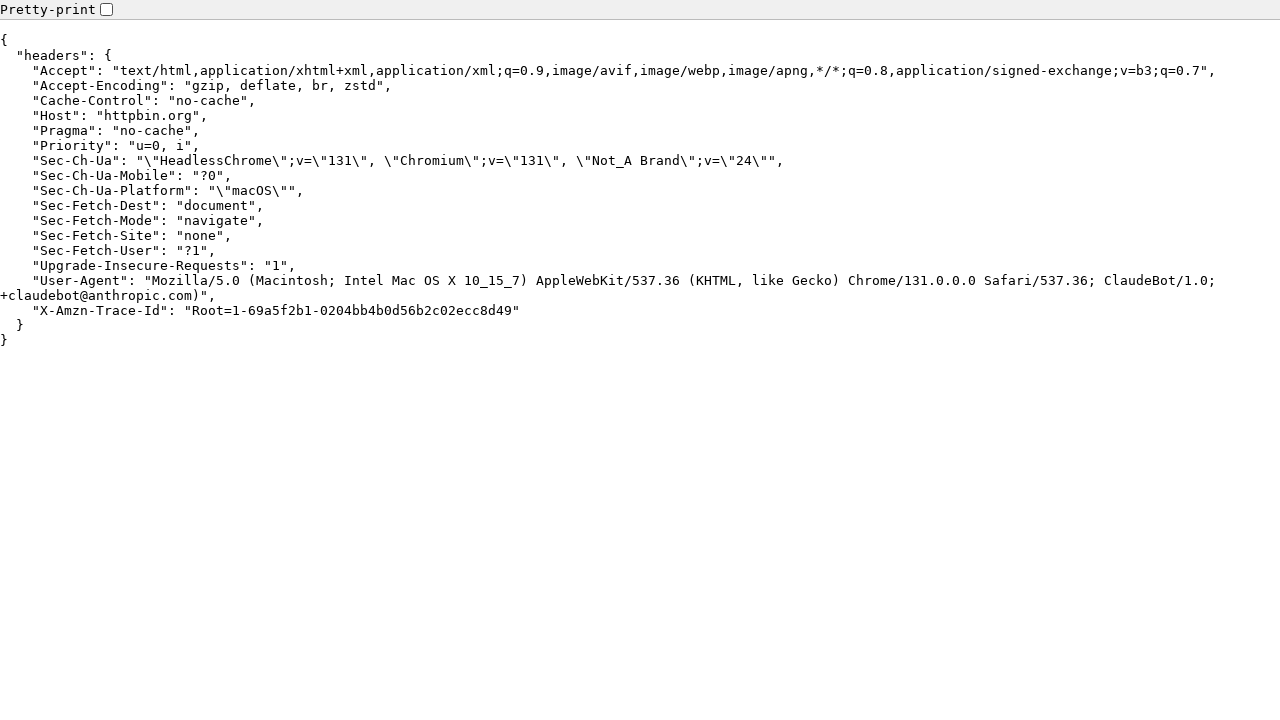